Navigates to a football statistics website and clicks on the "All matches" button to view all match data

Starting URL: https://www.adamchoi.co.uk/overs/detailed

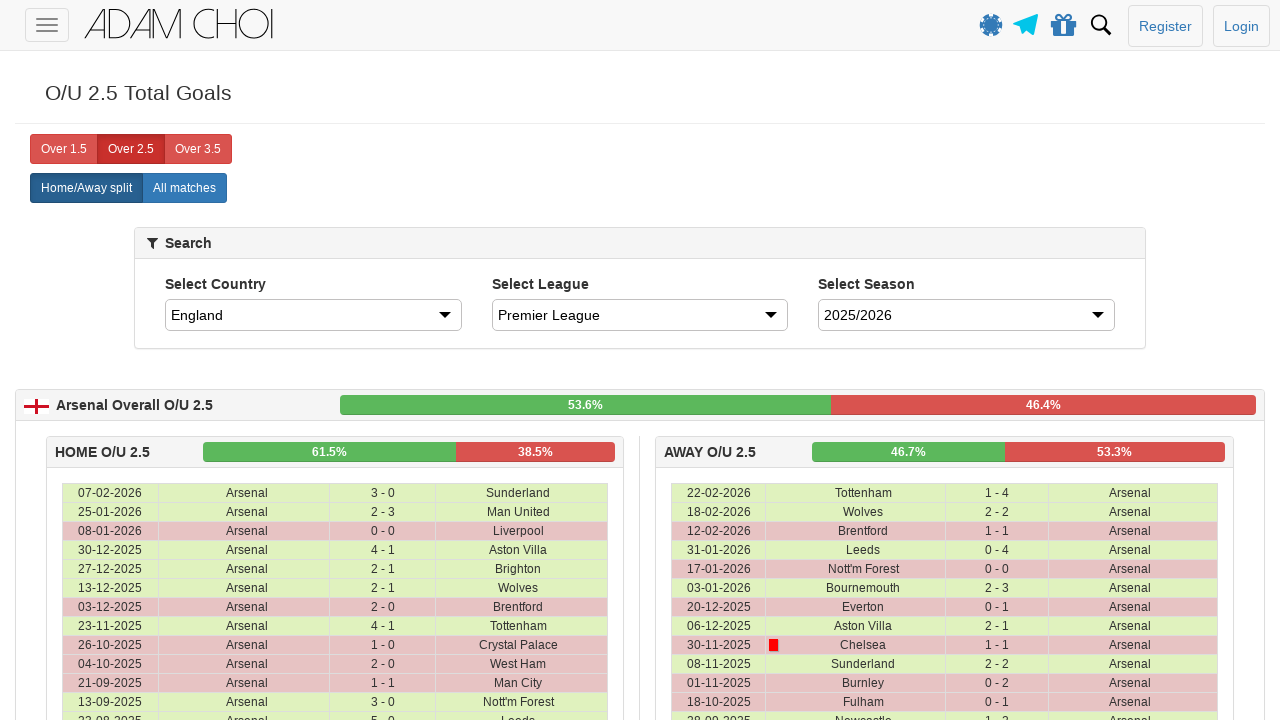

Navigated to football statistics website
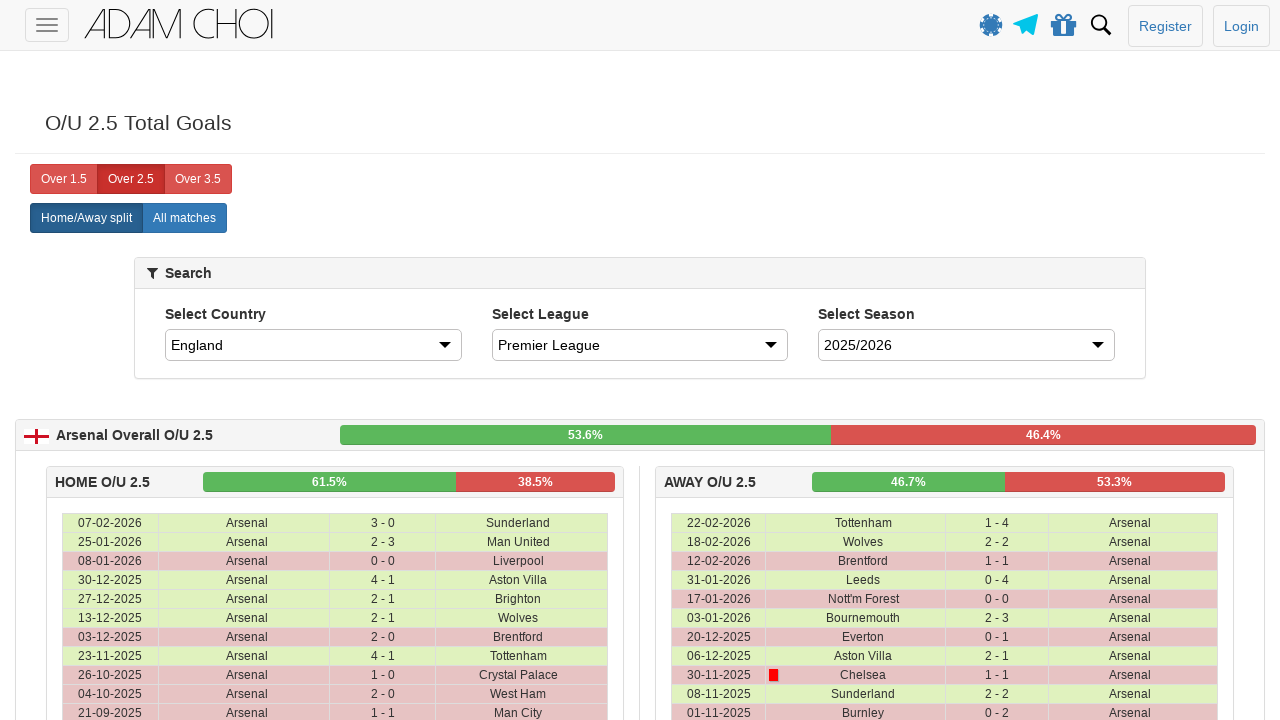

Clicked on the 'All matches' button at (184, 218) on xpath=//label[@analytics-event="All matches"]
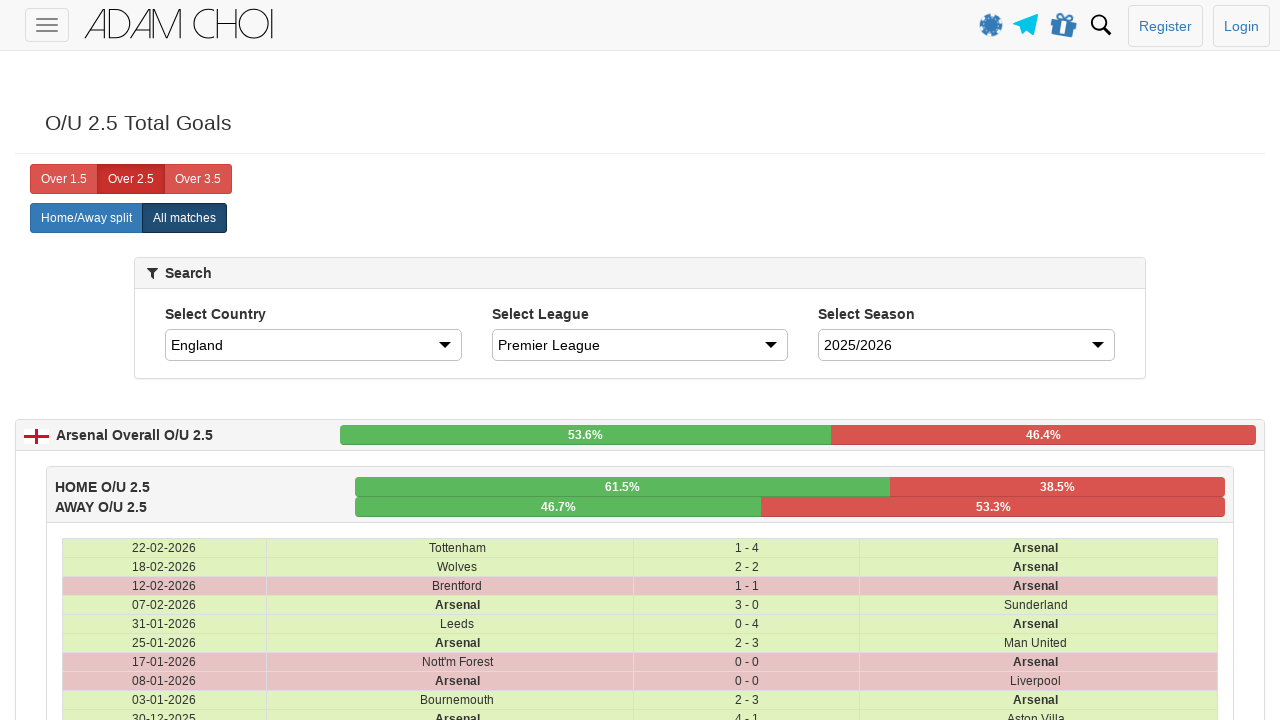

Page finished loading after clicking 'All matches' button
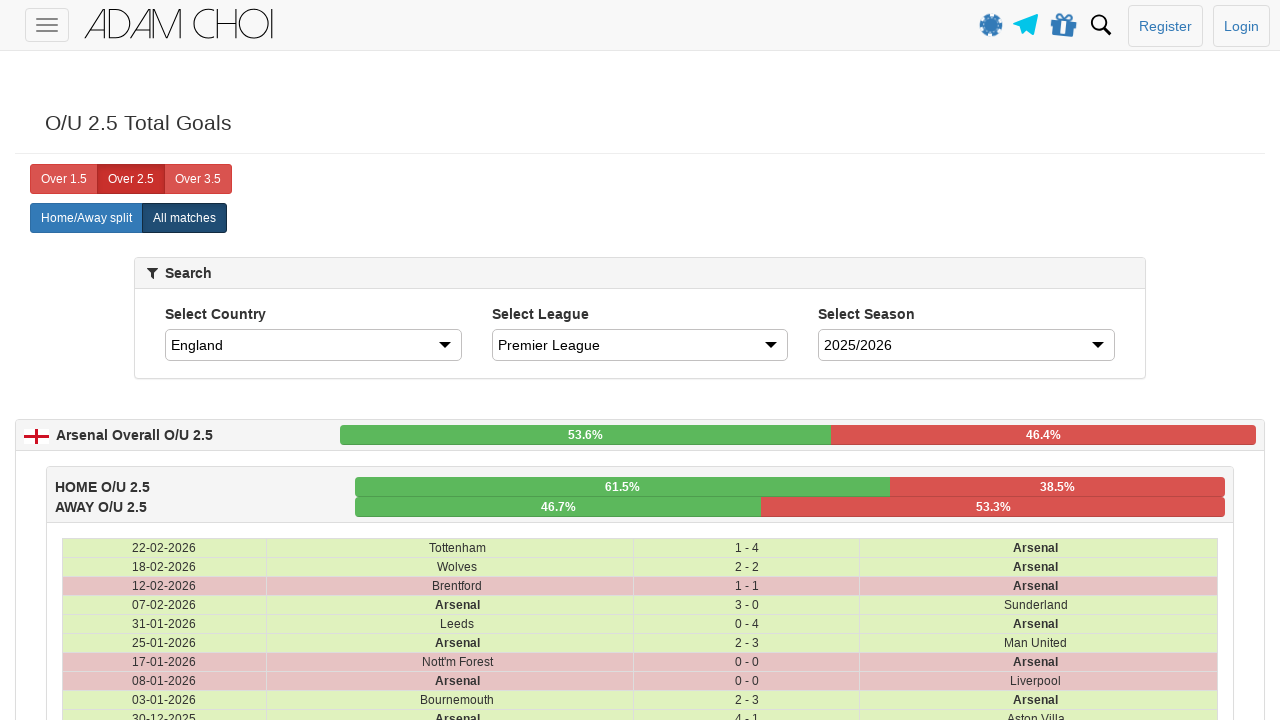

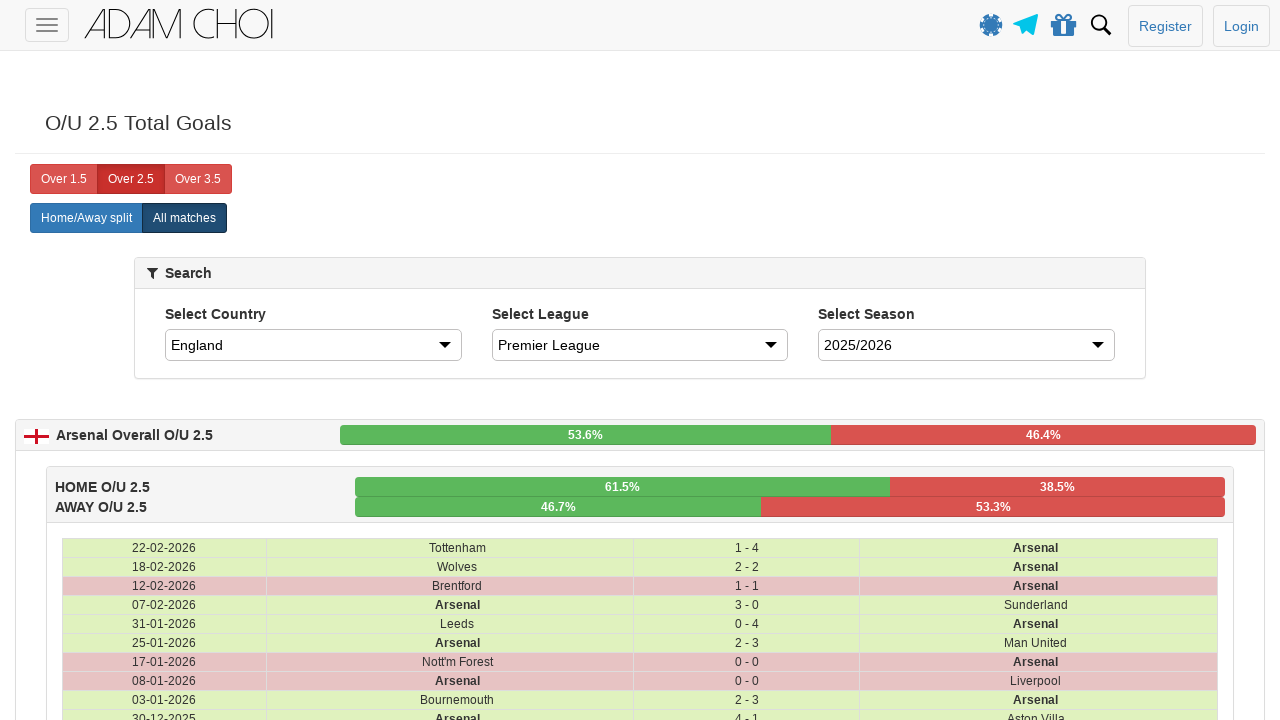